Tests that the browser back button works correctly with filter navigation

Starting URL: https://demo.playwright.dev/todomvc

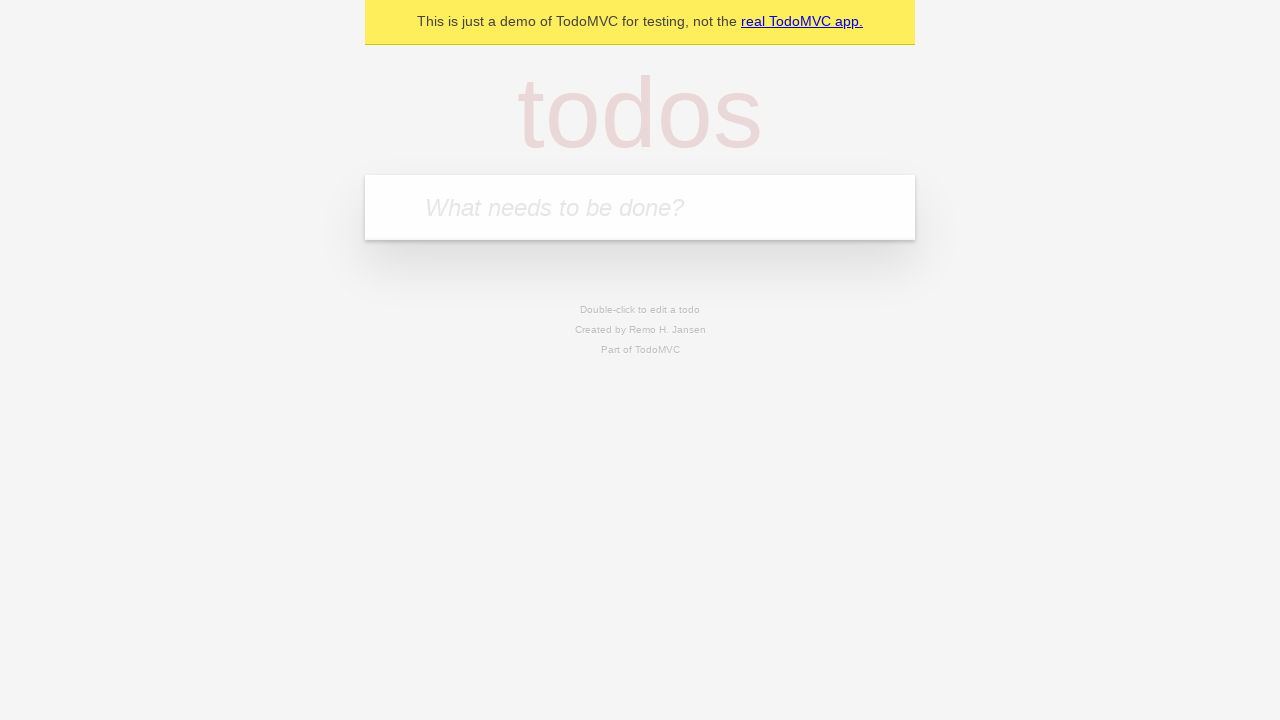

Filled todo input with 'buy some cheese' on internal:attr=[placeholder="What needs to be done?"i]
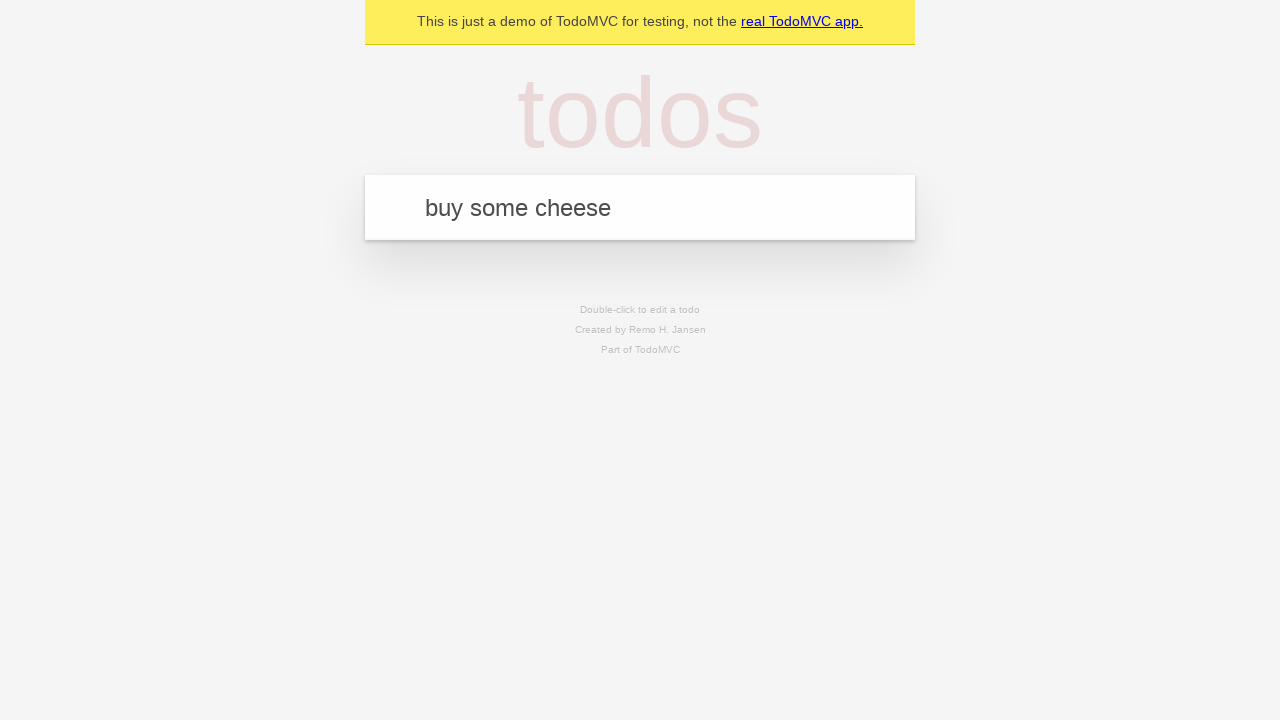

Pressed Enter to add first todo on internal:attr=[placeholder="What needs to be done?"i]
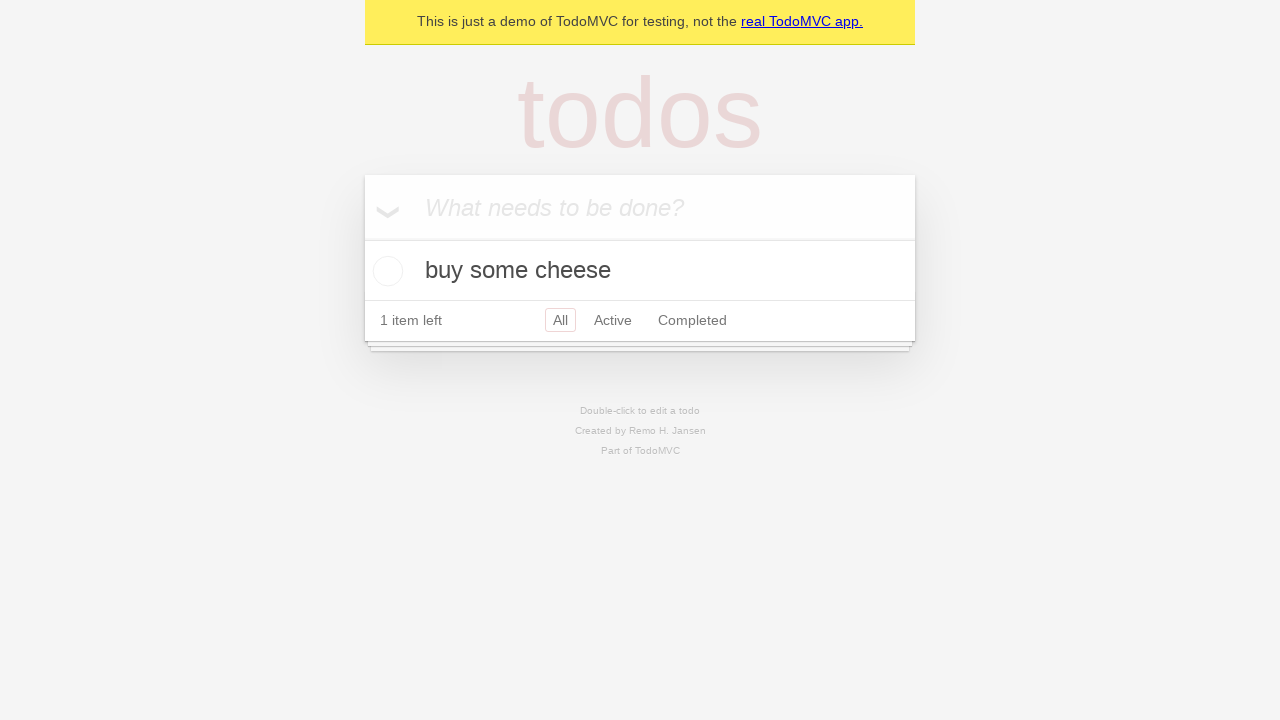

Filled todo input with 'feed the cat' on internal:attr=[placeholder="What needs to be done?"i]
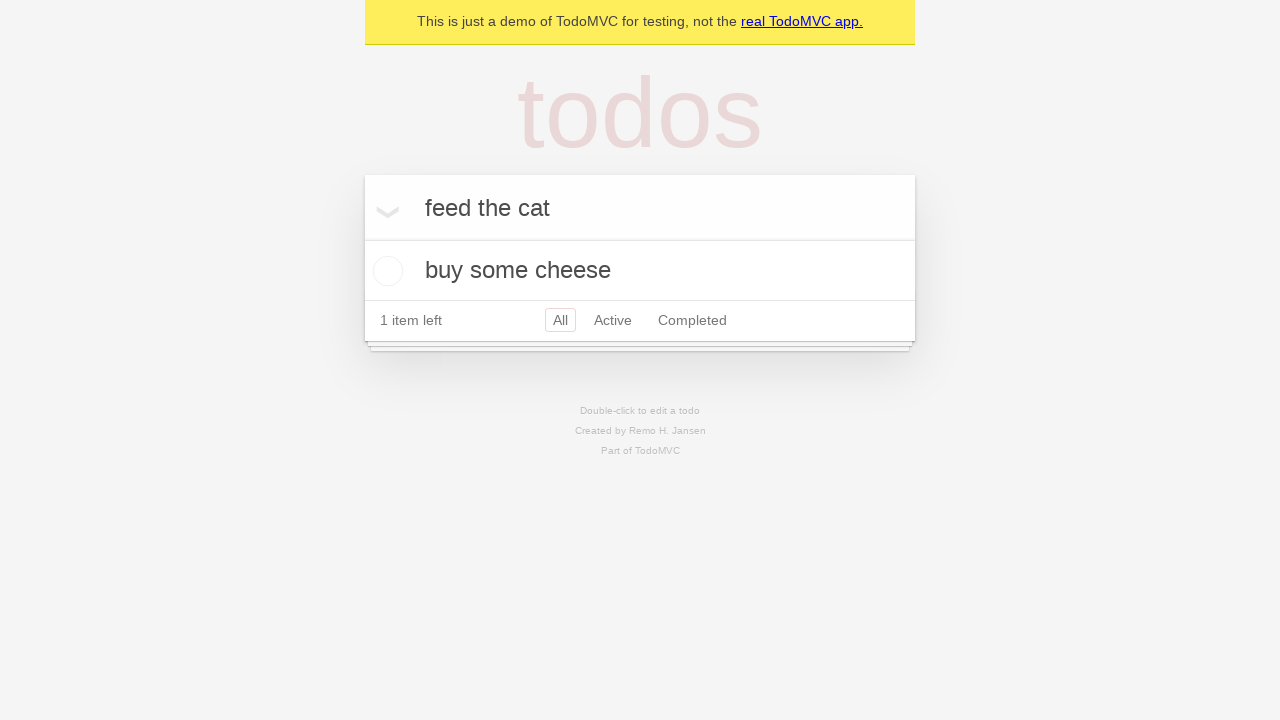

Pressed Enter to add second todo on internal:attr=[placeholder="What needs to be done?"i]
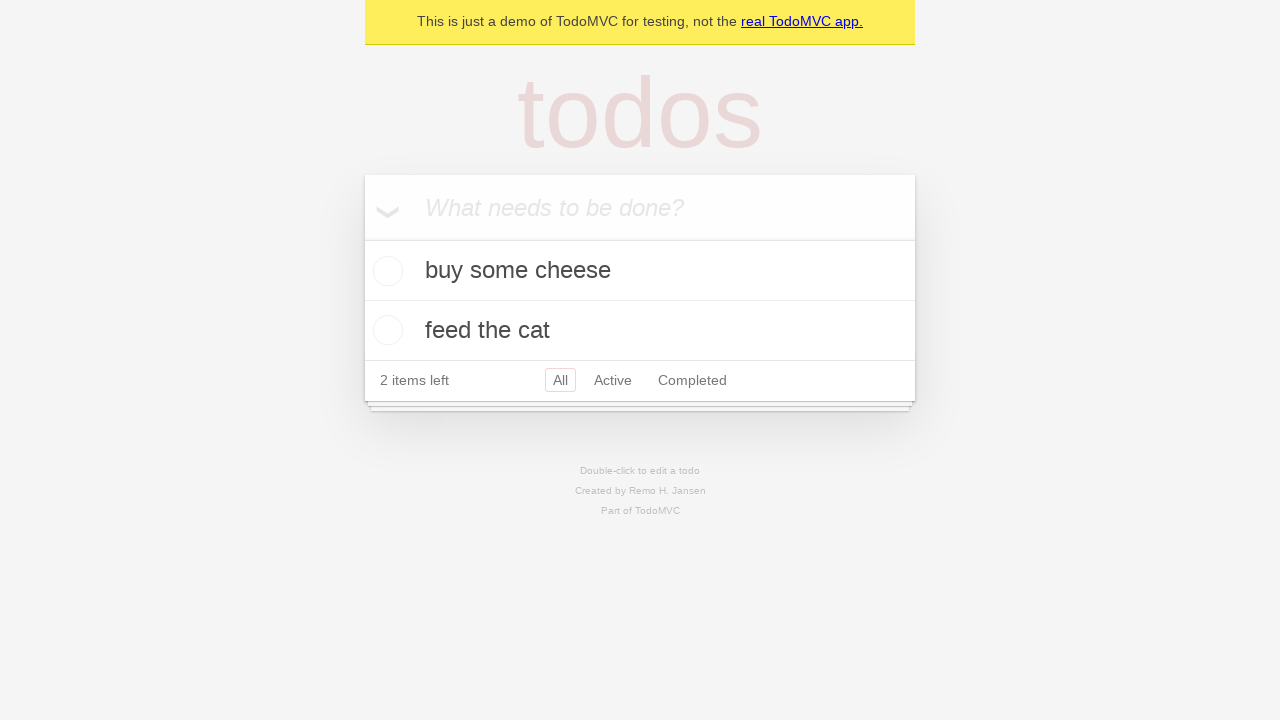

Filled todo input with 'book a doctors appointment' on internal:attr=[placeholder="What needs to be done?"i]
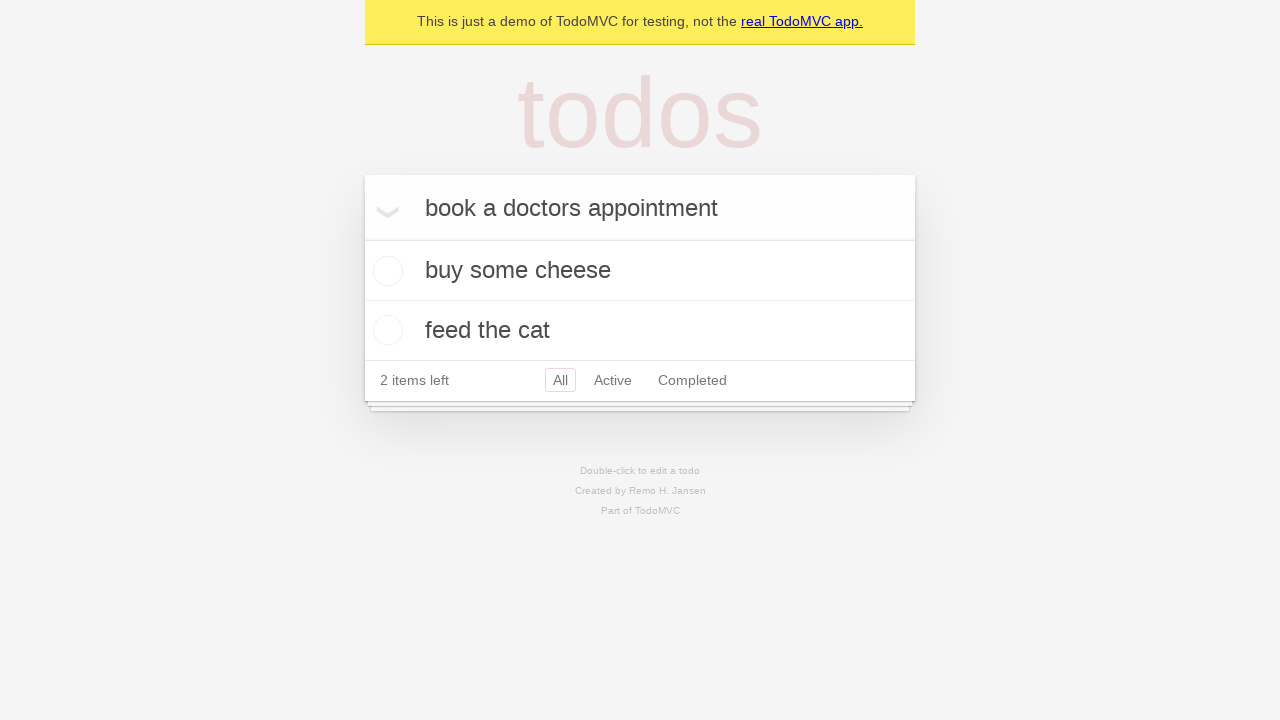

Pressed Enter to add third todo on internal:attr=[placeholder="What needs to be done?"i]
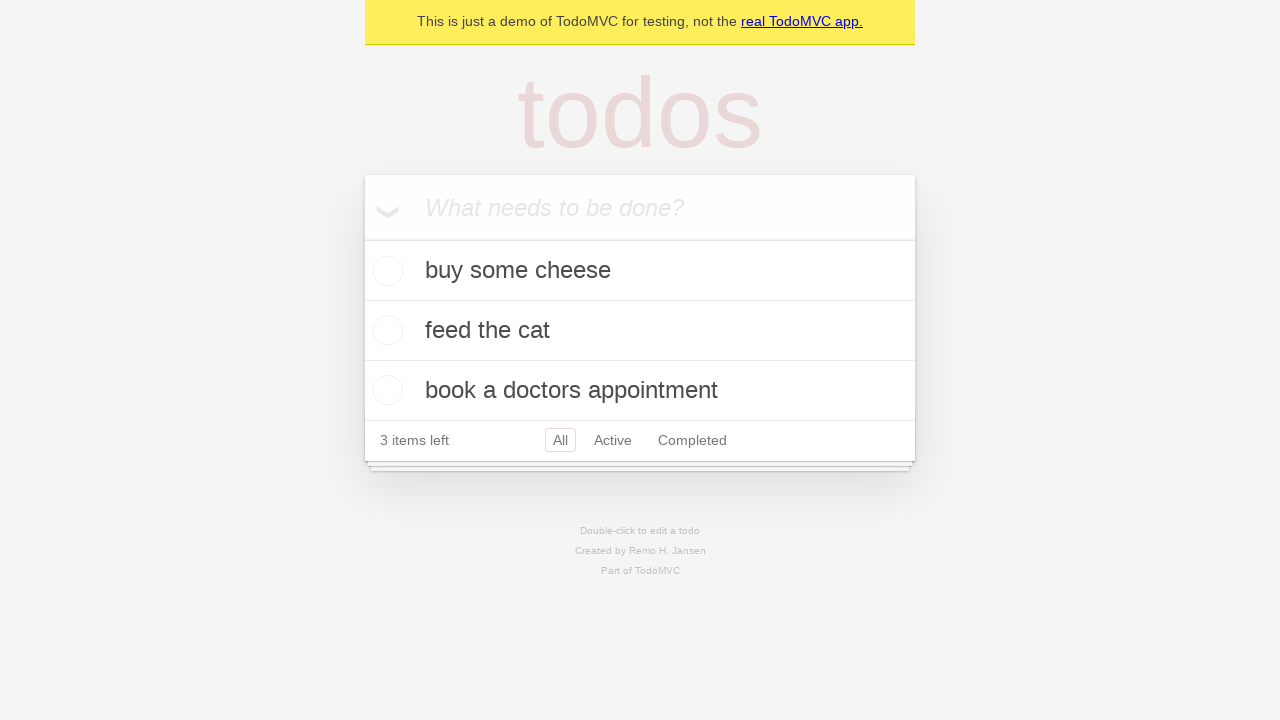

Checked second todo item to mark as completed at (385, 330) on [data-testid='todo-item'] >> nth=1 >> internal:role=checkbox
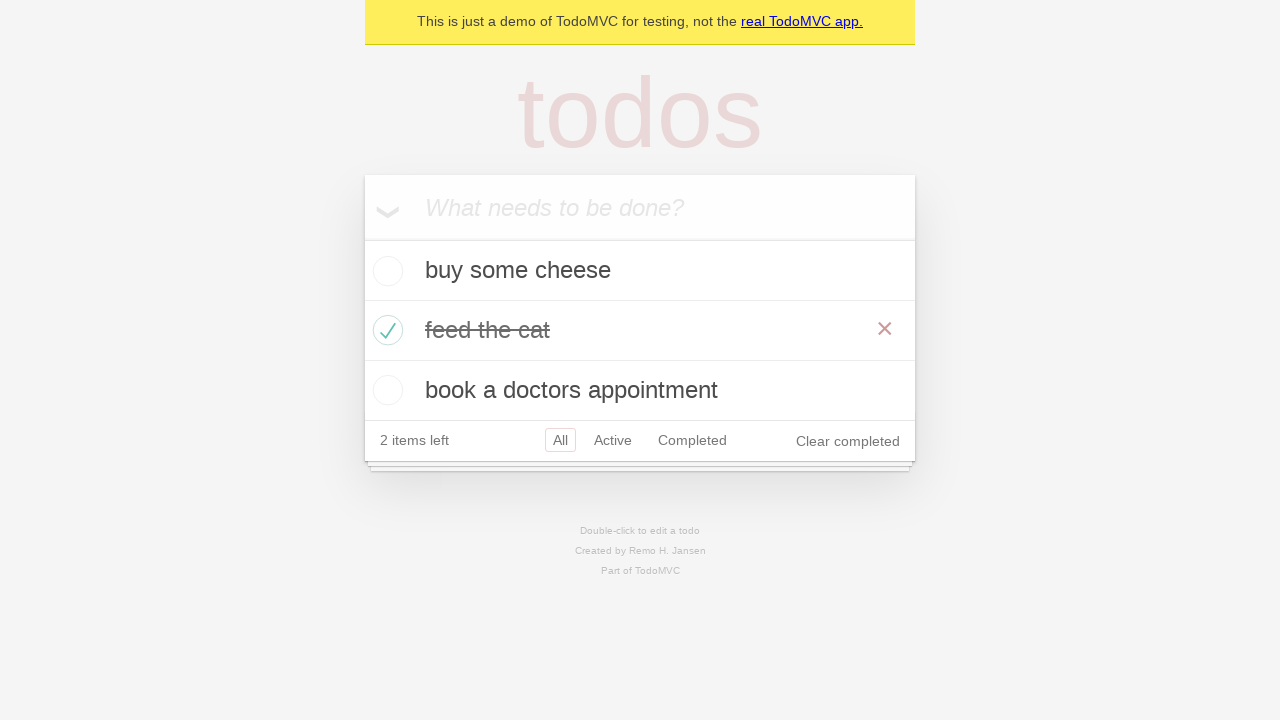

Clicked 'All' filter link at (560, 440) on internal:role=link[name="All"i]
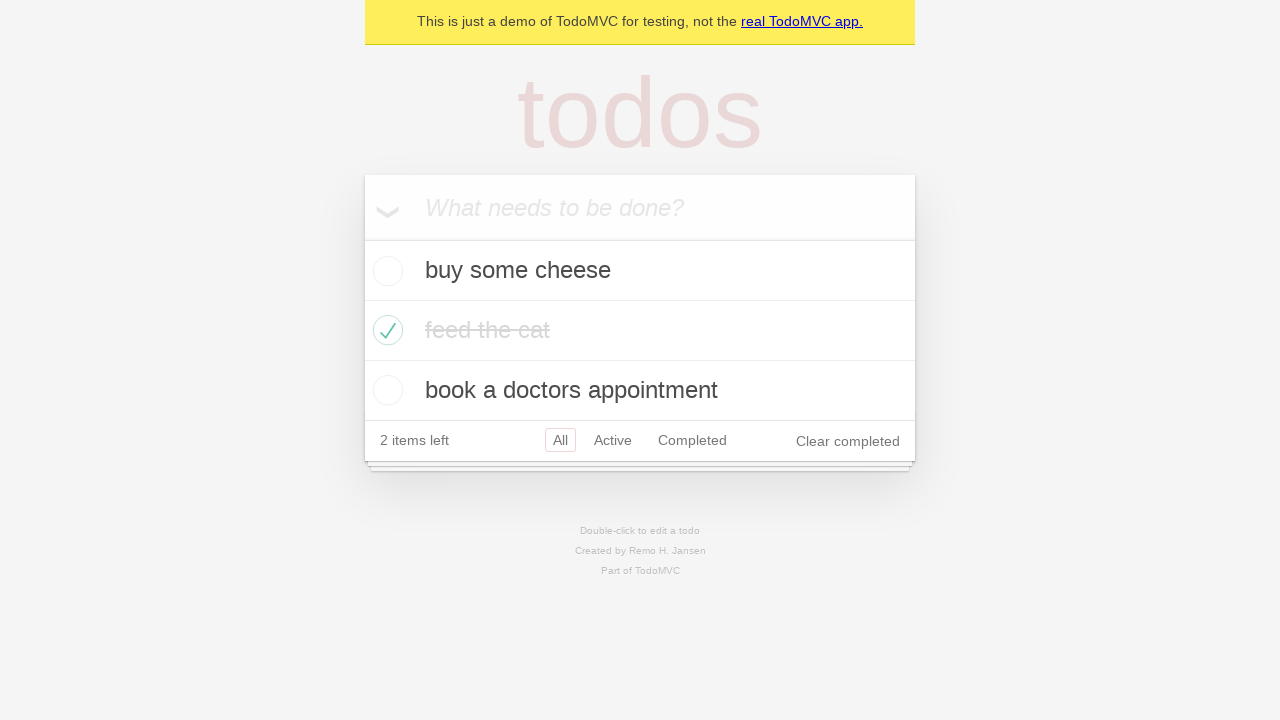

Clicked 'Active' filter link at (613, 440) on internal:role=link[name="Active"i]
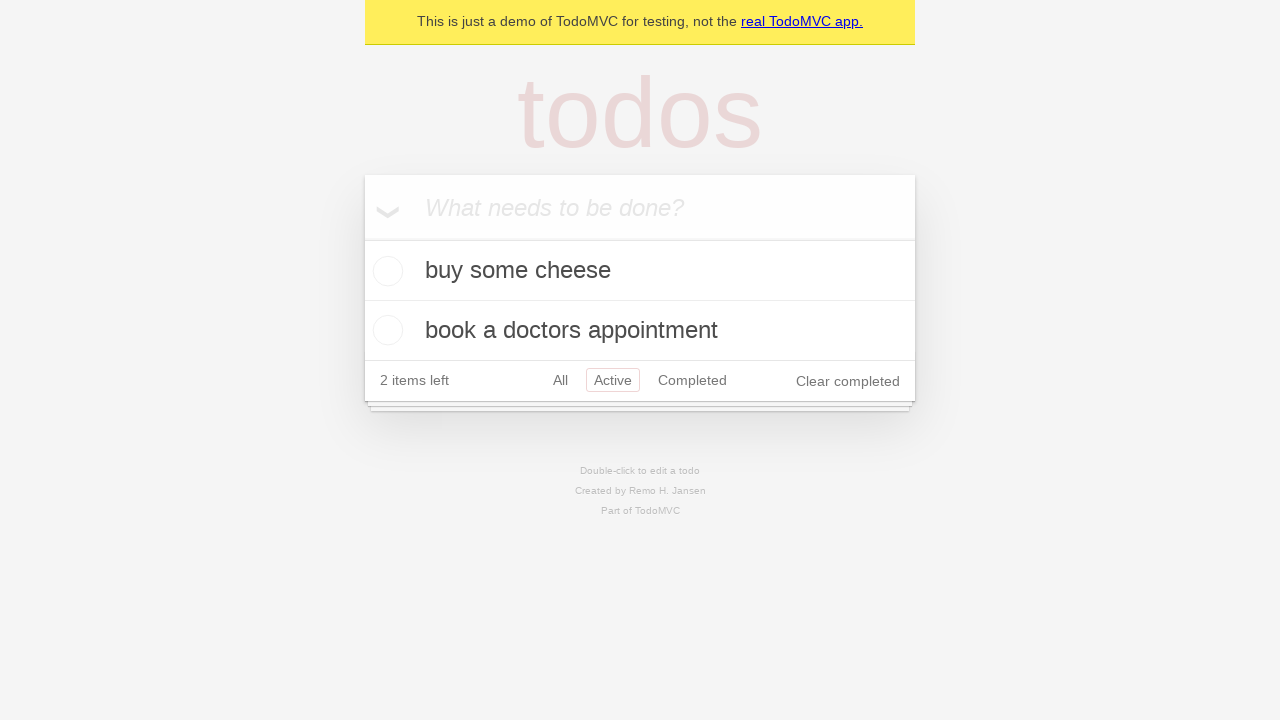

Clicked 'Completed' filter link at (692, 380) on internal:role=link[name="Completed"i]
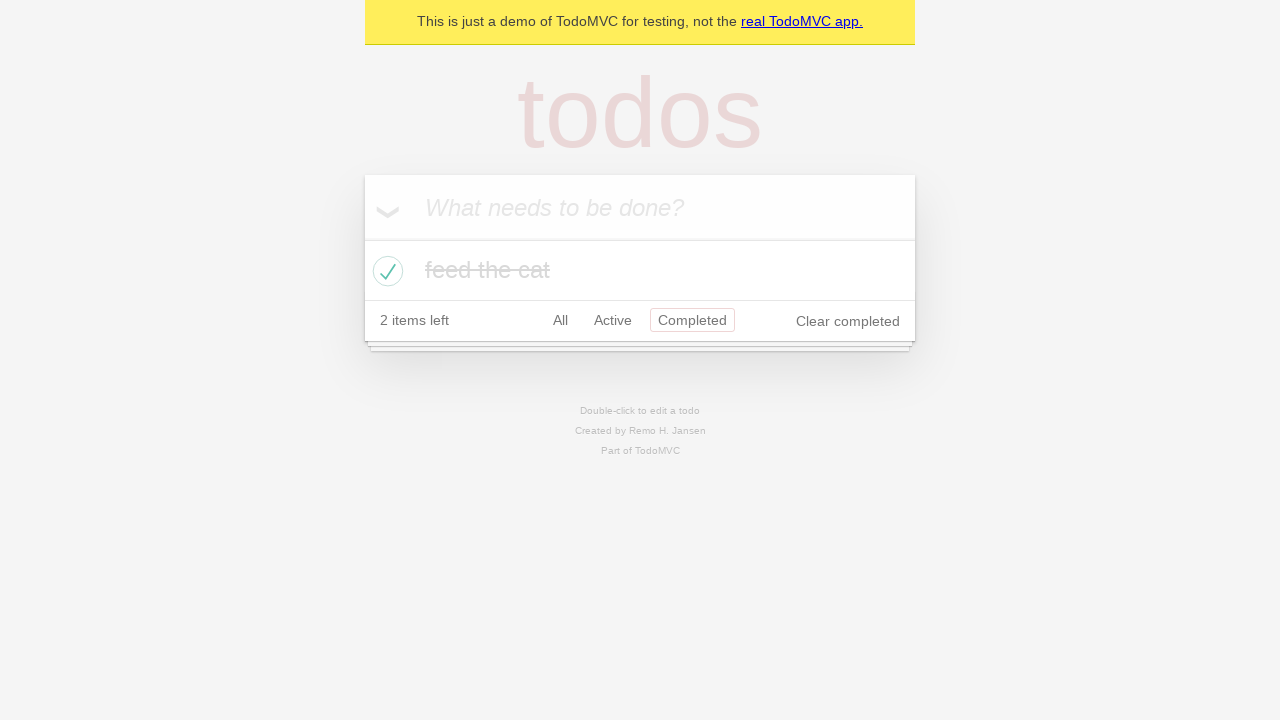

Navigated back from Completed filter to Active filter
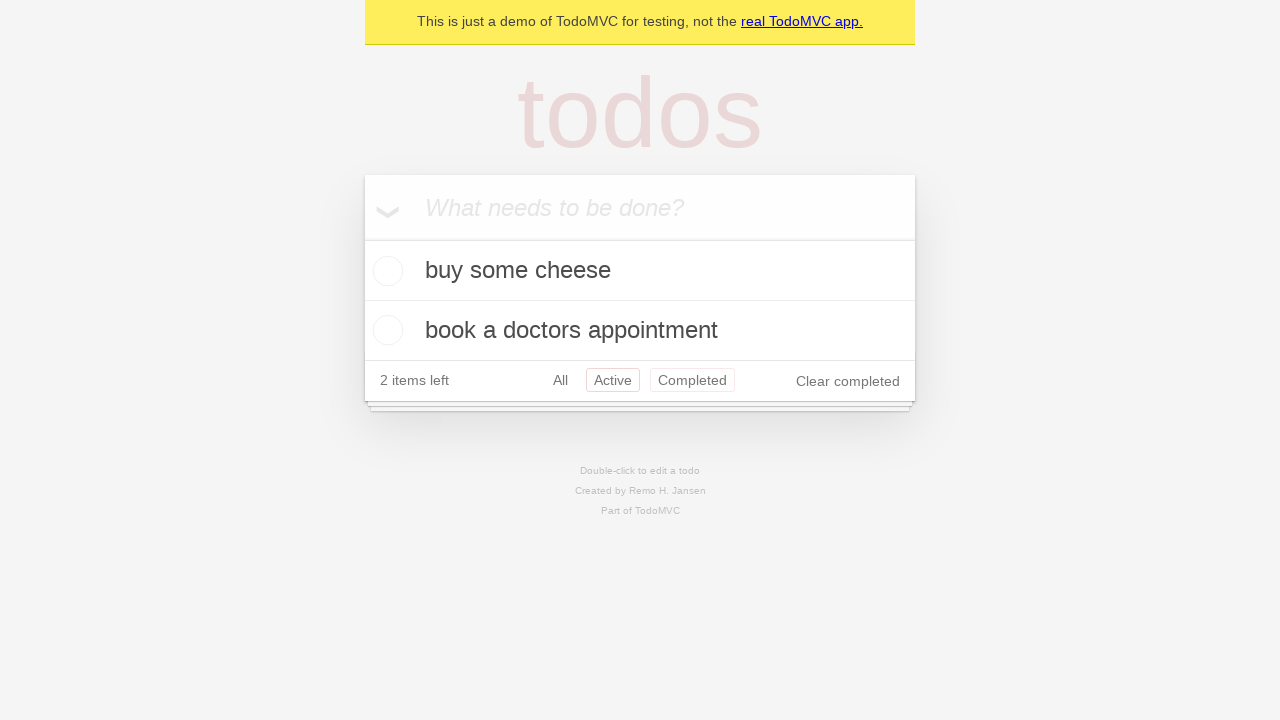

Navigated back from Active filter to All filter
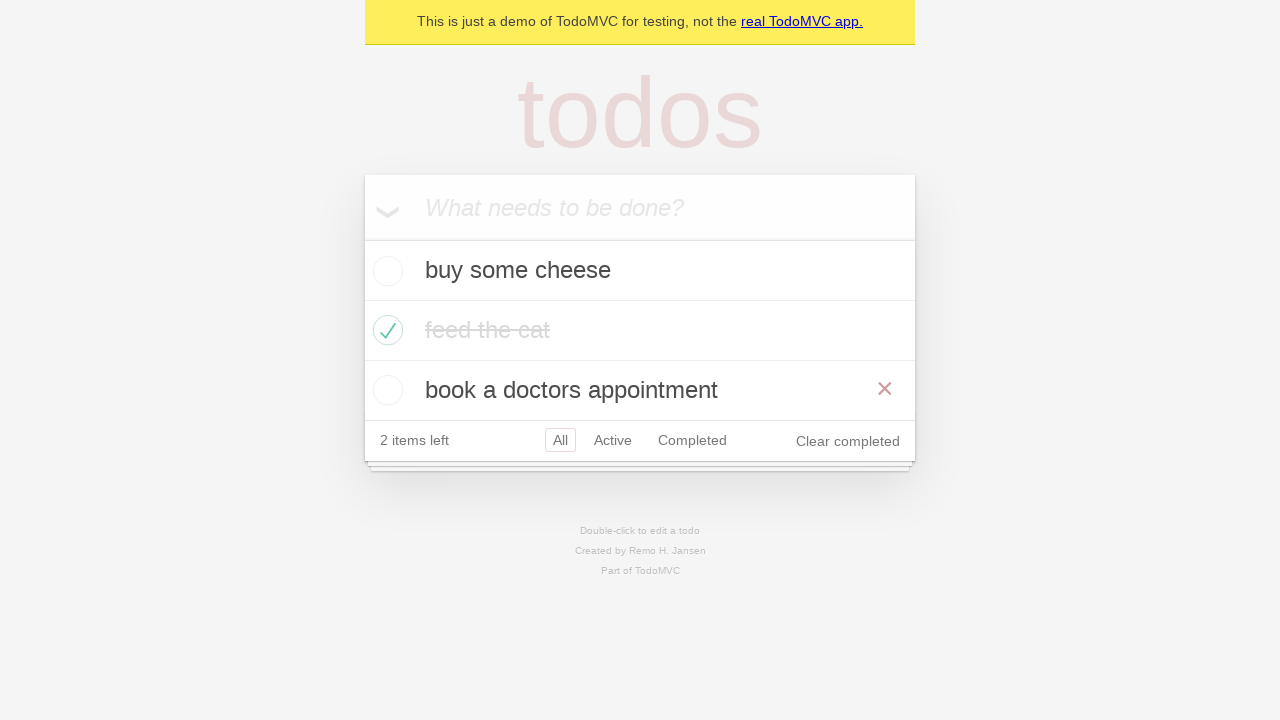

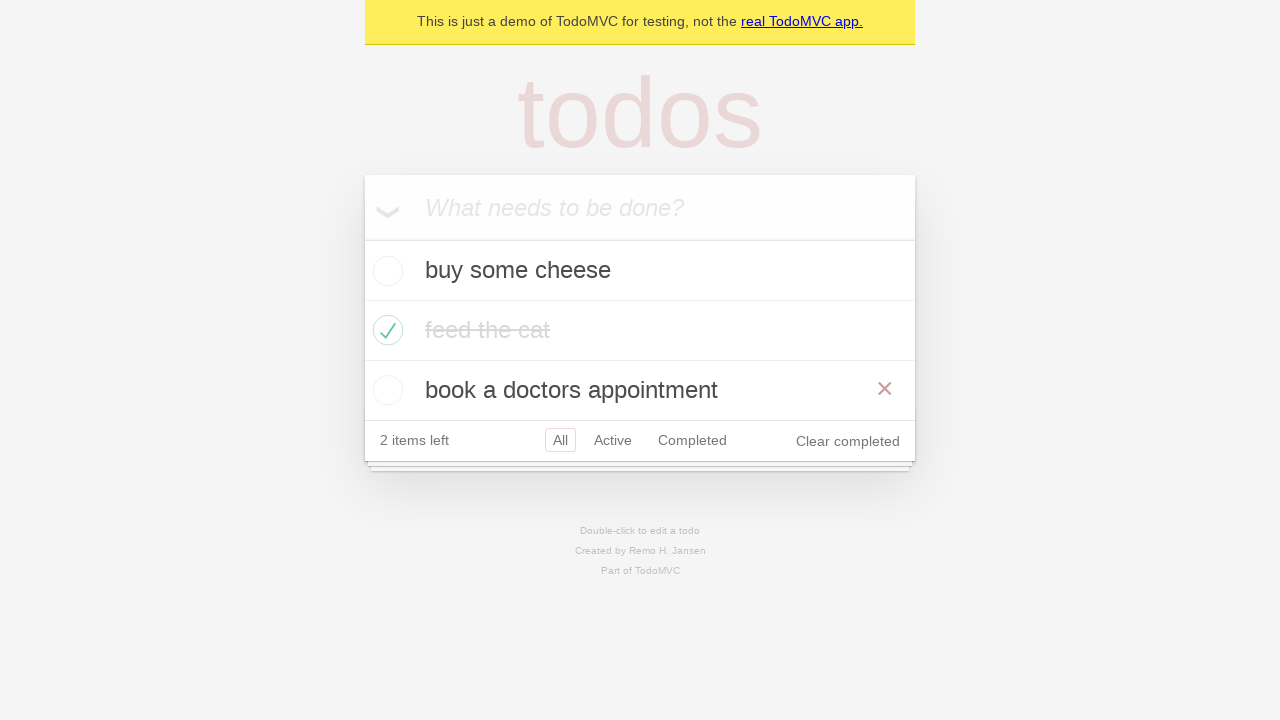